Tests drag and drop functionality by dragging element A to element B's position

Starting URL: https://the-internet.herokuapp.com/drag_and_drop

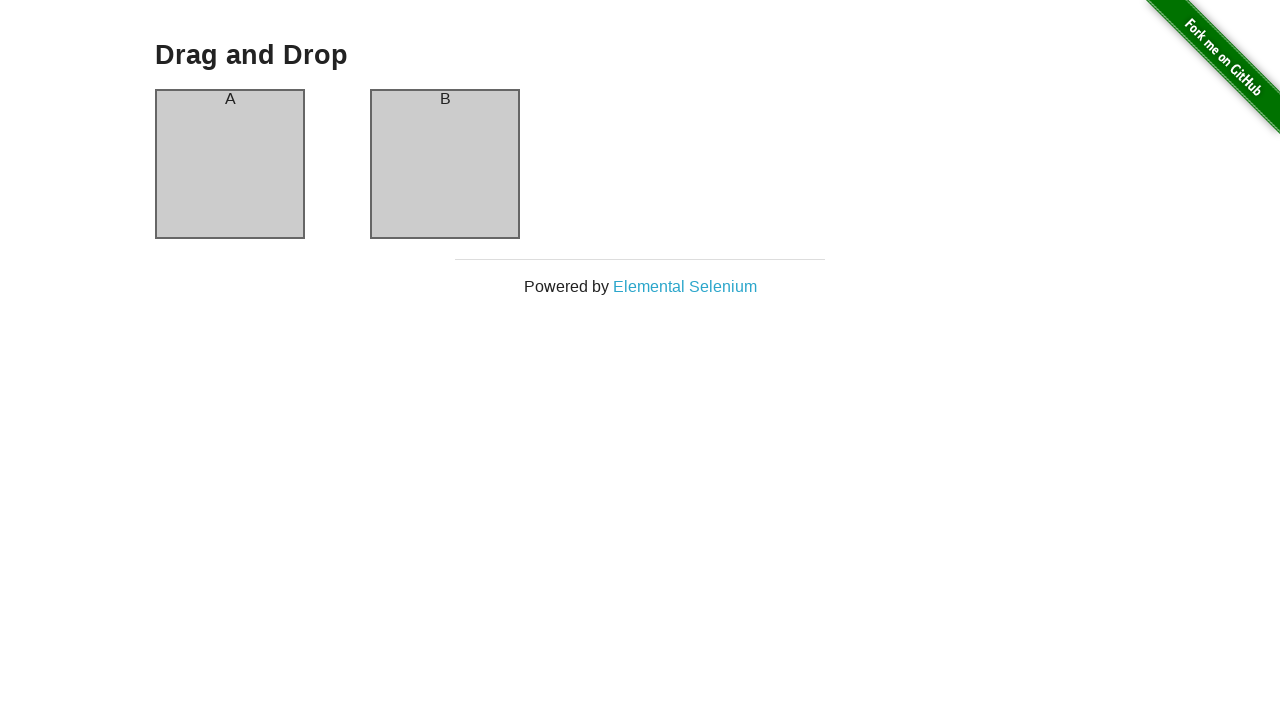

Located source element (column A)
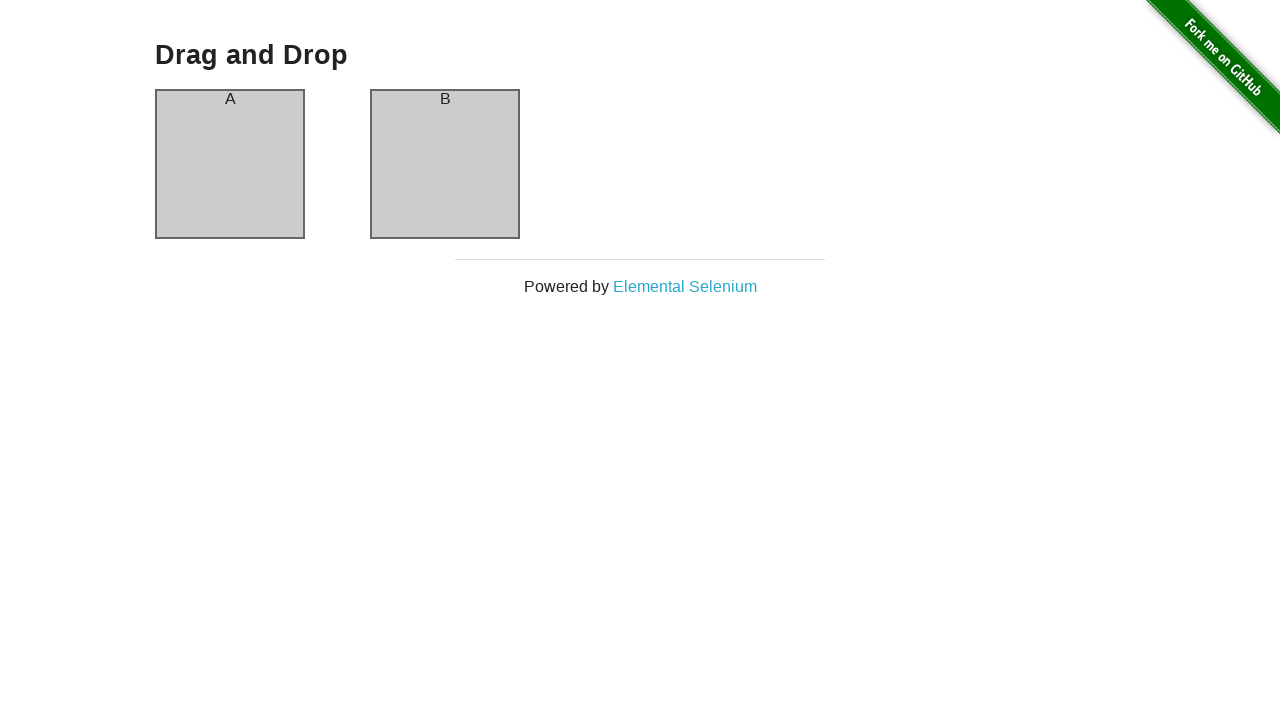

Located target element (column B)
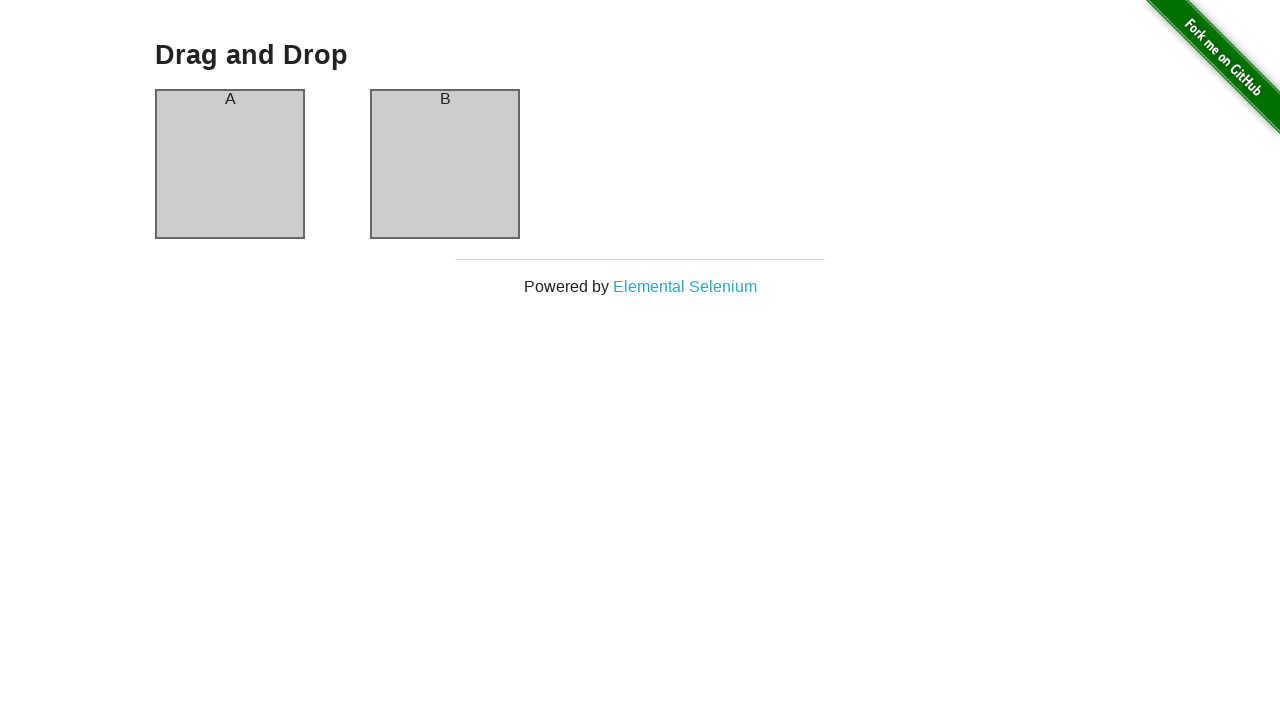

Dragged column A to column B position at (445, 164)
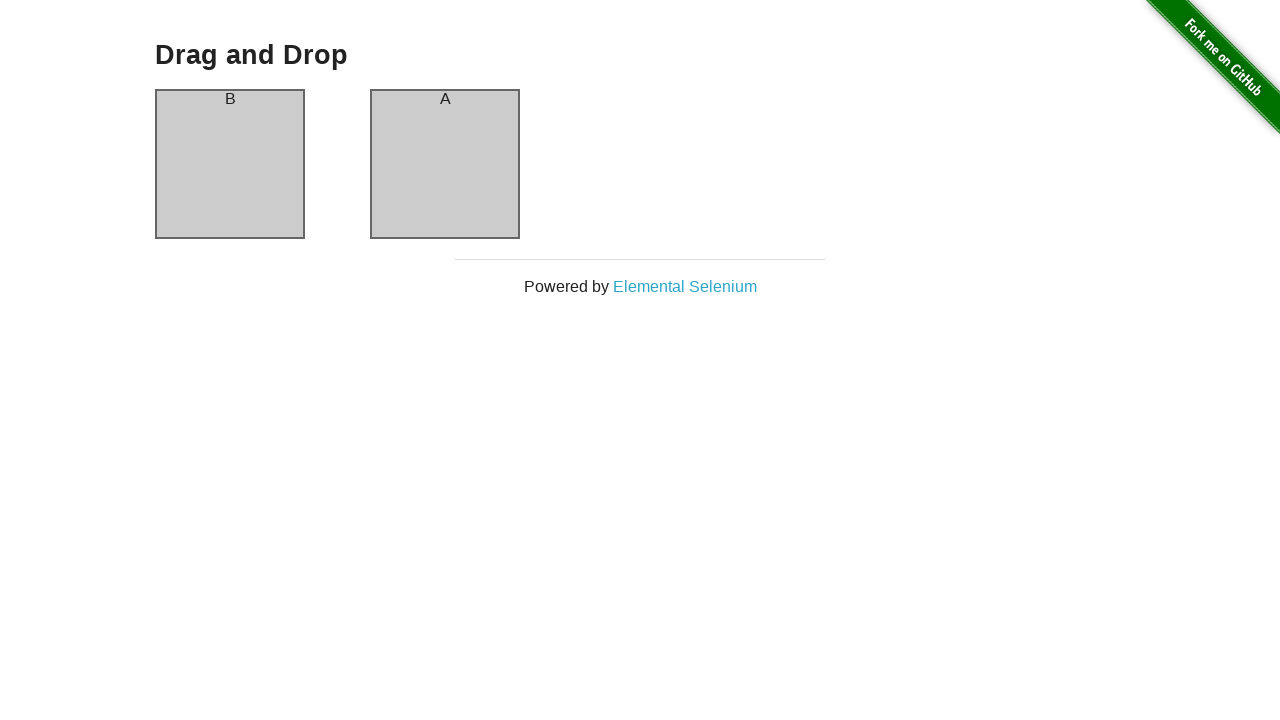

Verified column A header is present after drag and drop
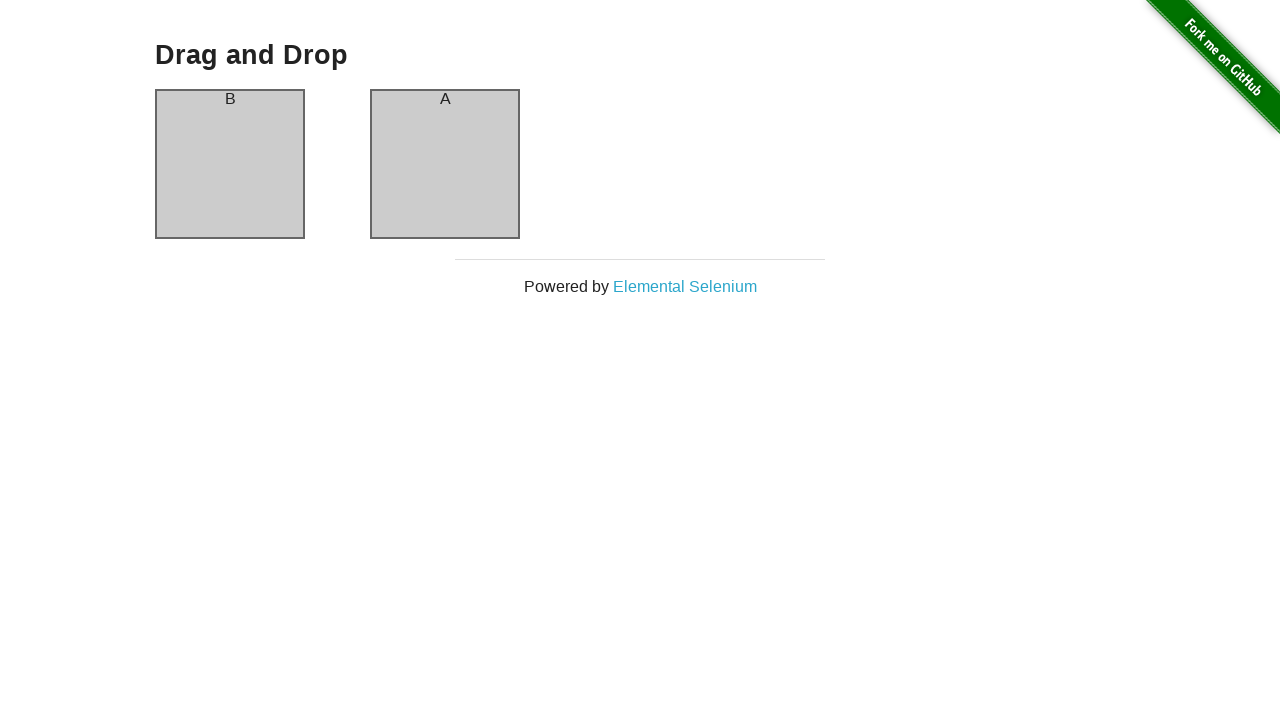

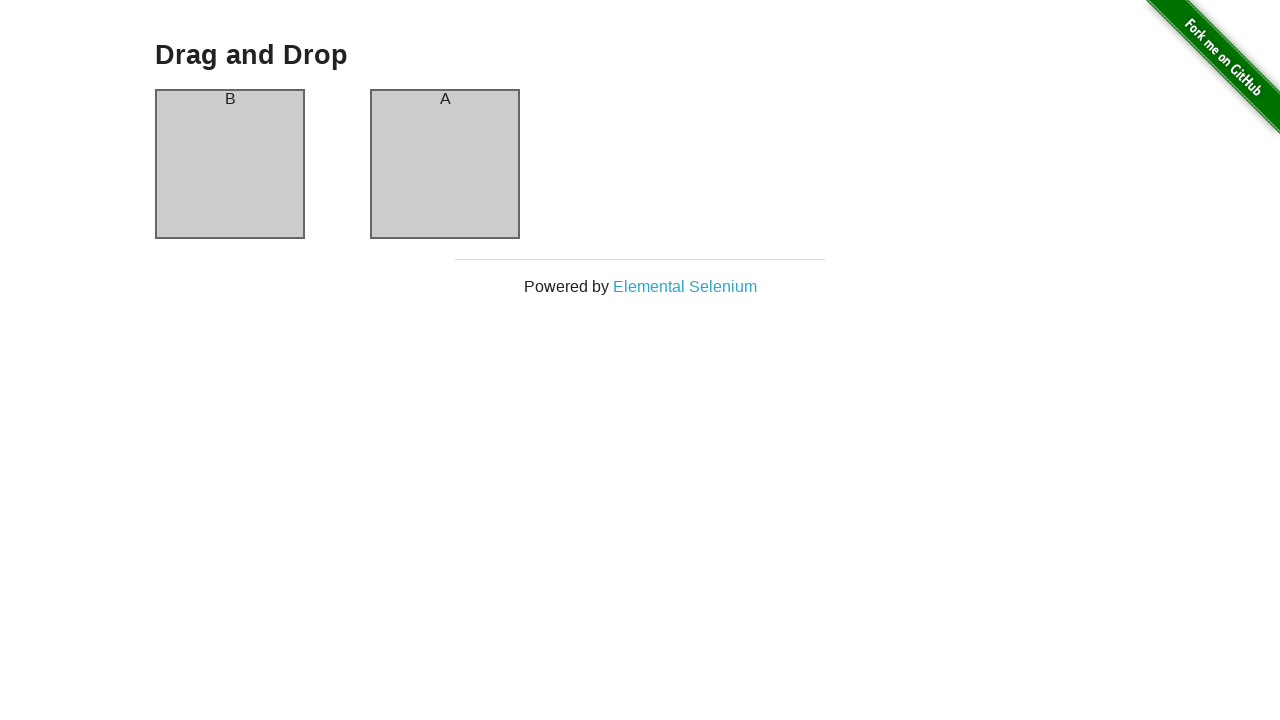